Opens Rahul Shetty Academy website and verifies the page loads by checking the title is present

Starting URL: https://rahulshettyacademy.com/

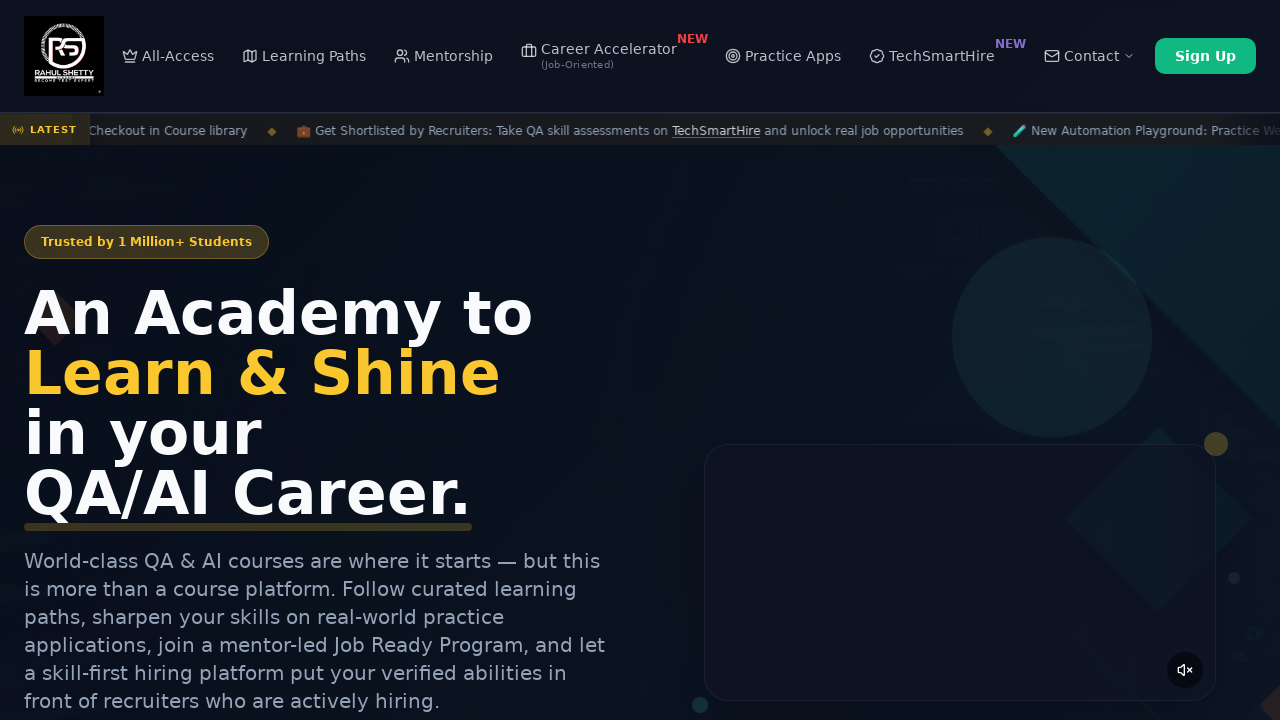

Waited for page to reach domcontentloaded state
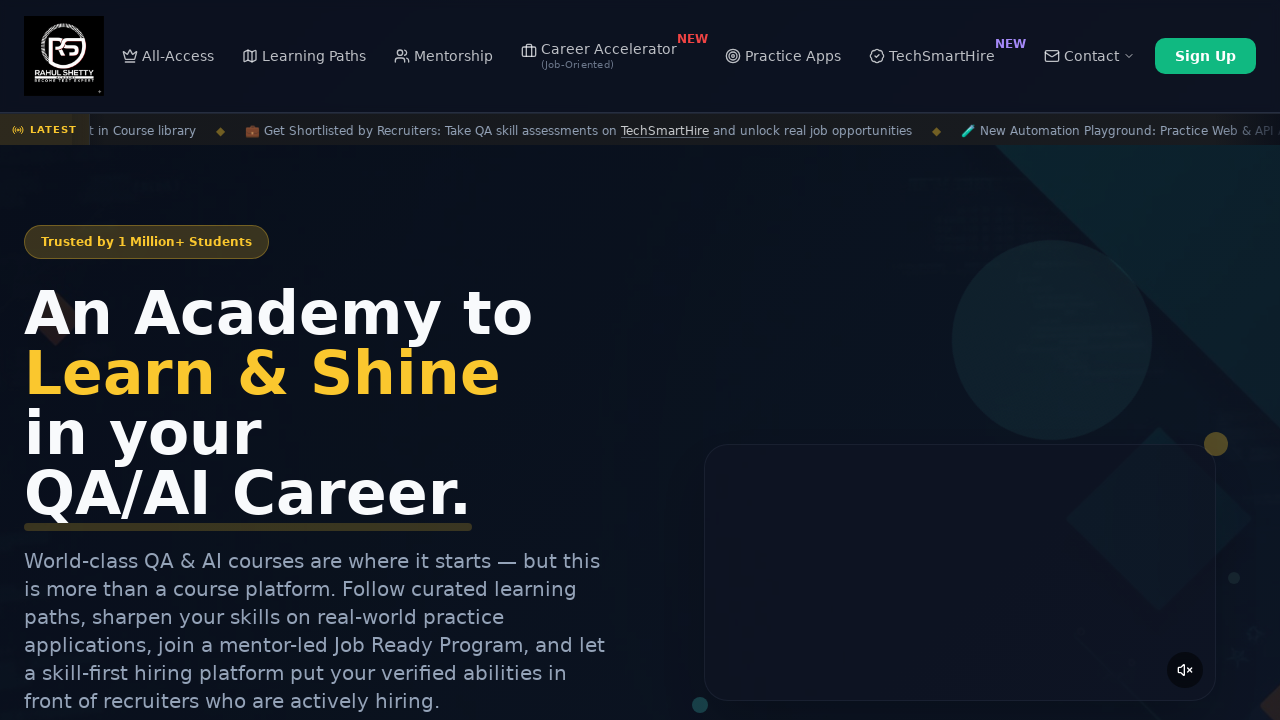

Retrieved page title: 'Rahul Shetty Academy | QA Automation, Playwright, AI Testing & Online Training'
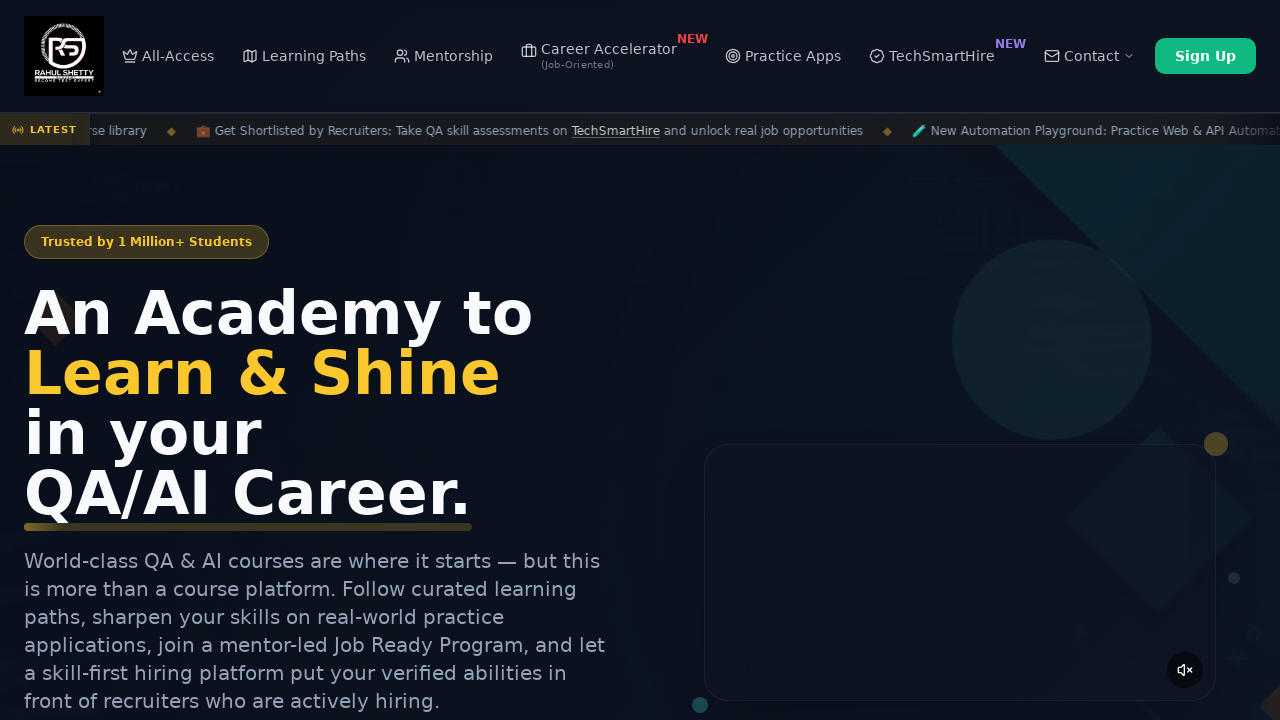

Verified page title is not empty
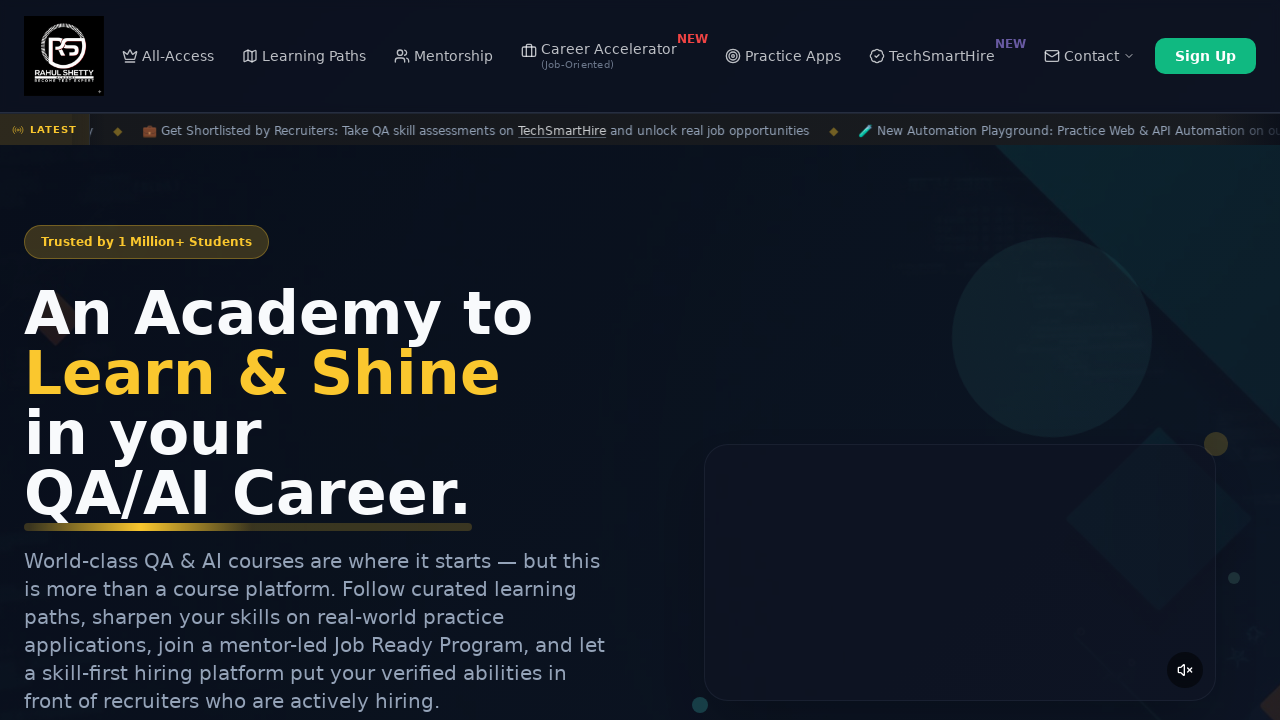

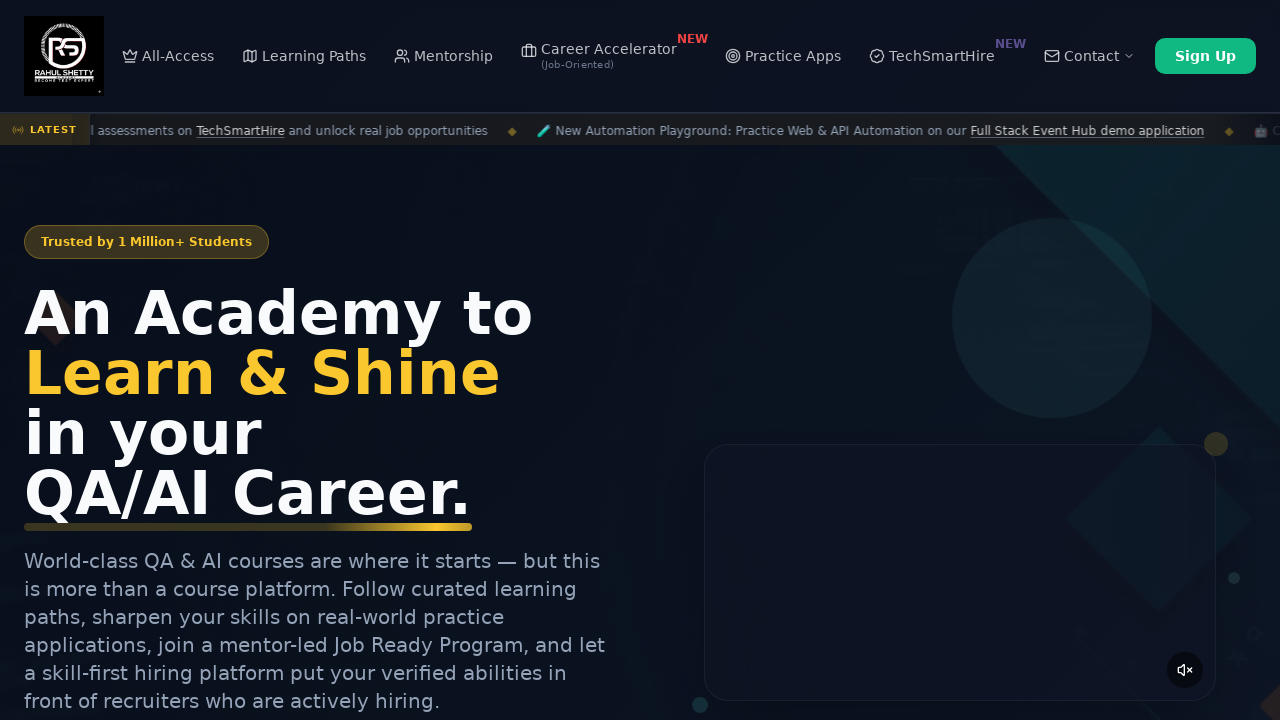